Navigates to schema.org LocalBusiness page, scrolls to different elements, and clicks a link to navigate to Organization page

Starting URL: https://schema.org/LocalBusiness

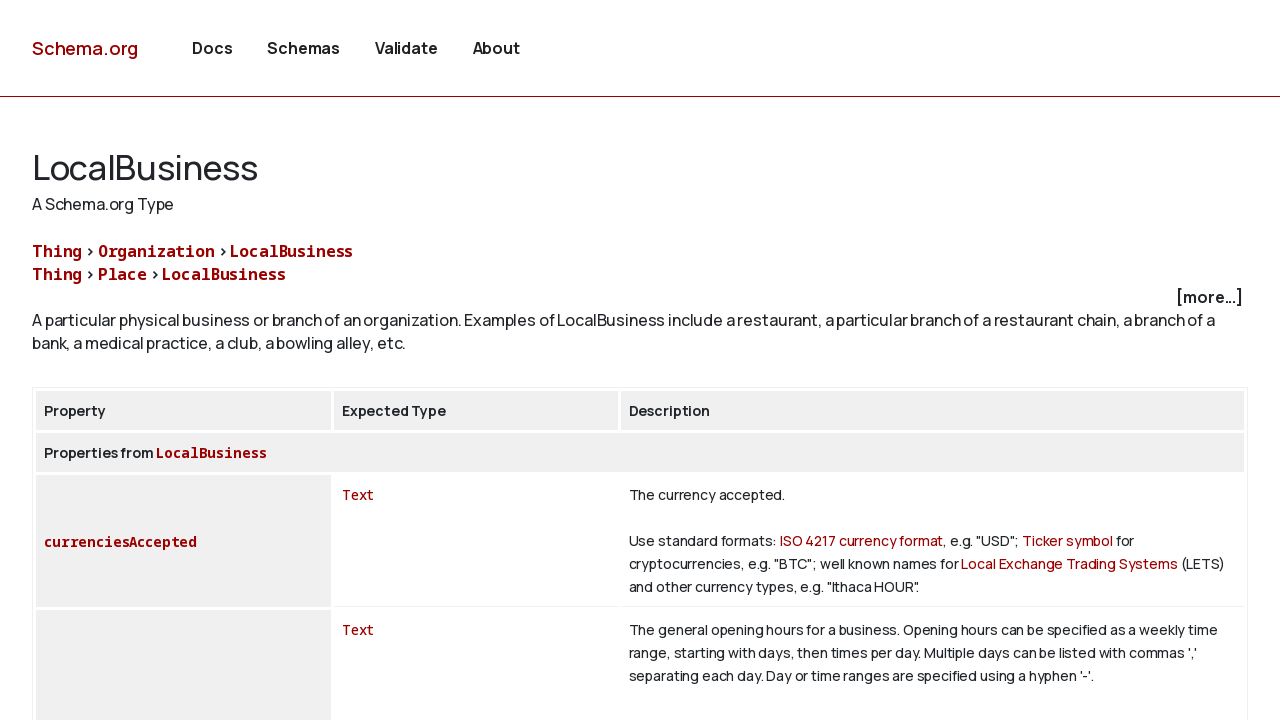

Scrolled to third supertype row
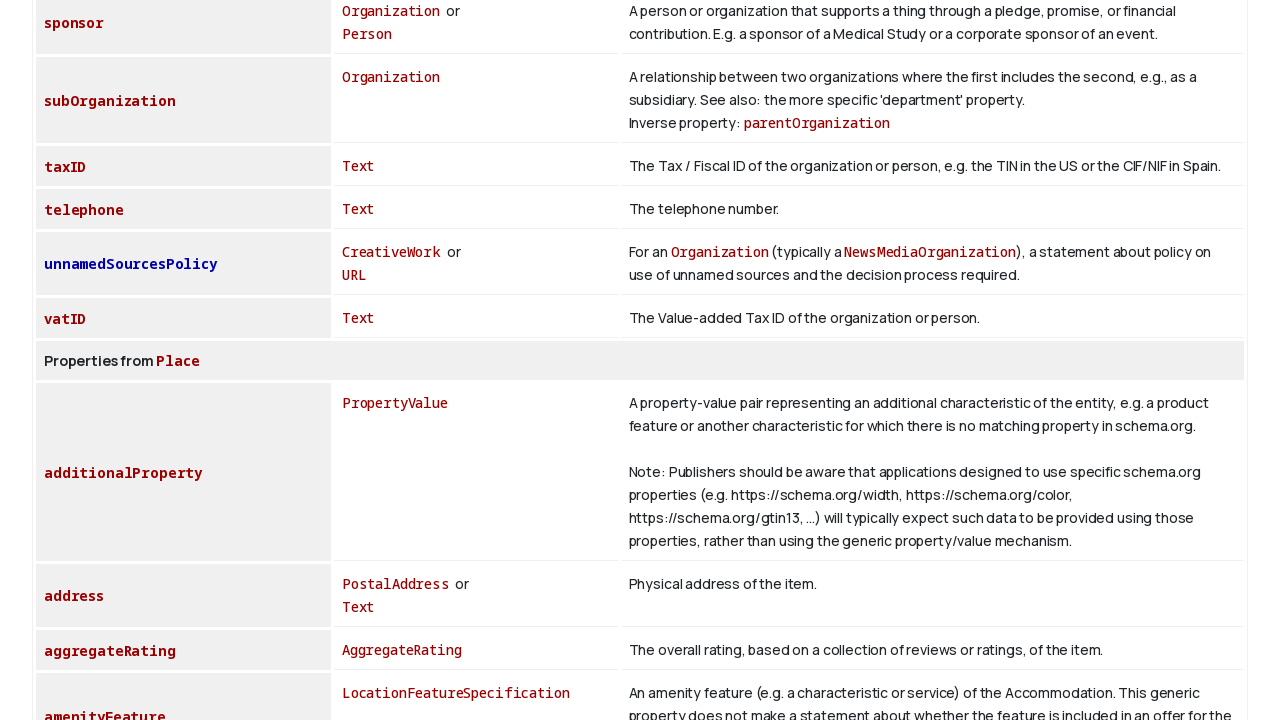

Scrolled to fourth supertype row
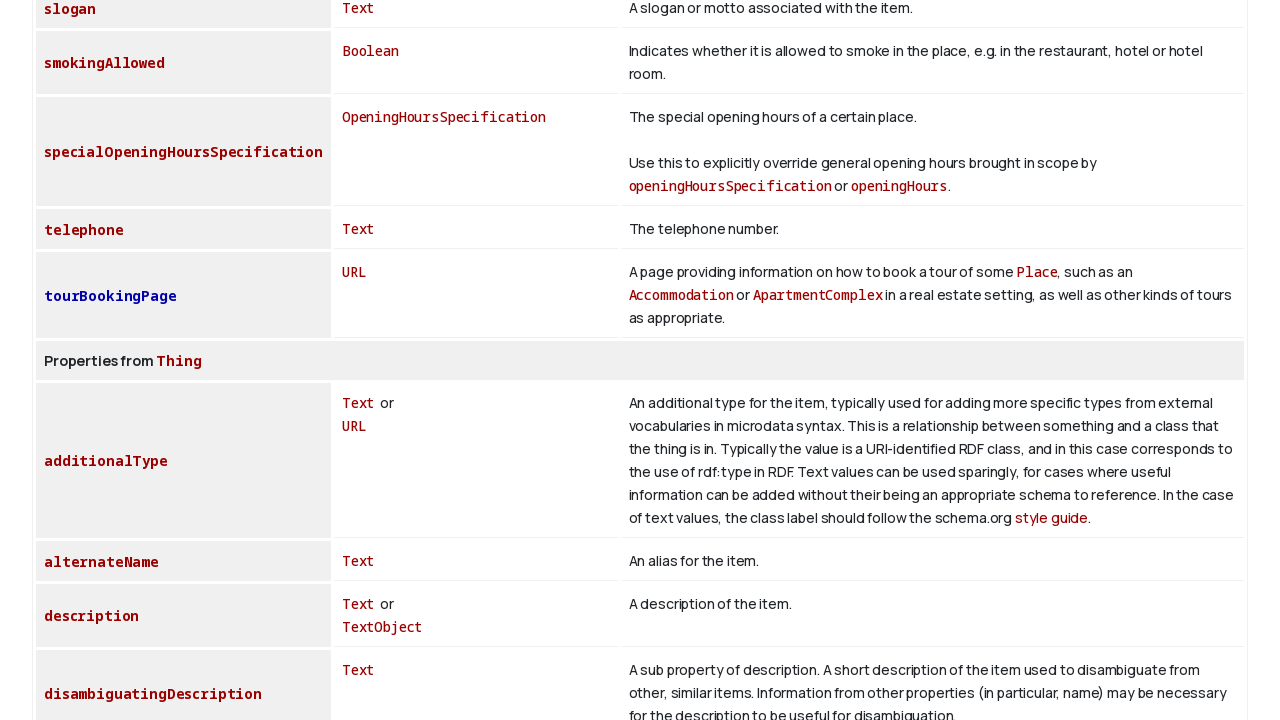

Clicked Organization link at (156, 251) on xpath=//a[@href="/Organization"]
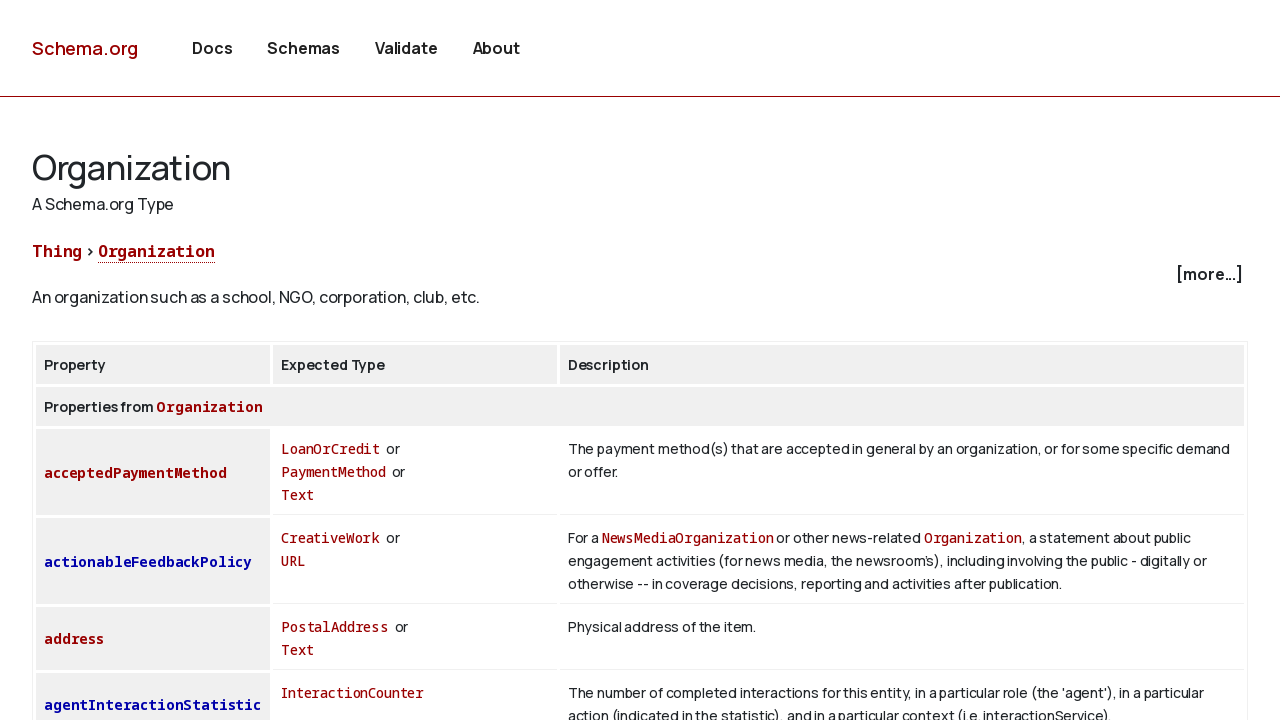

Navigated to Organization page
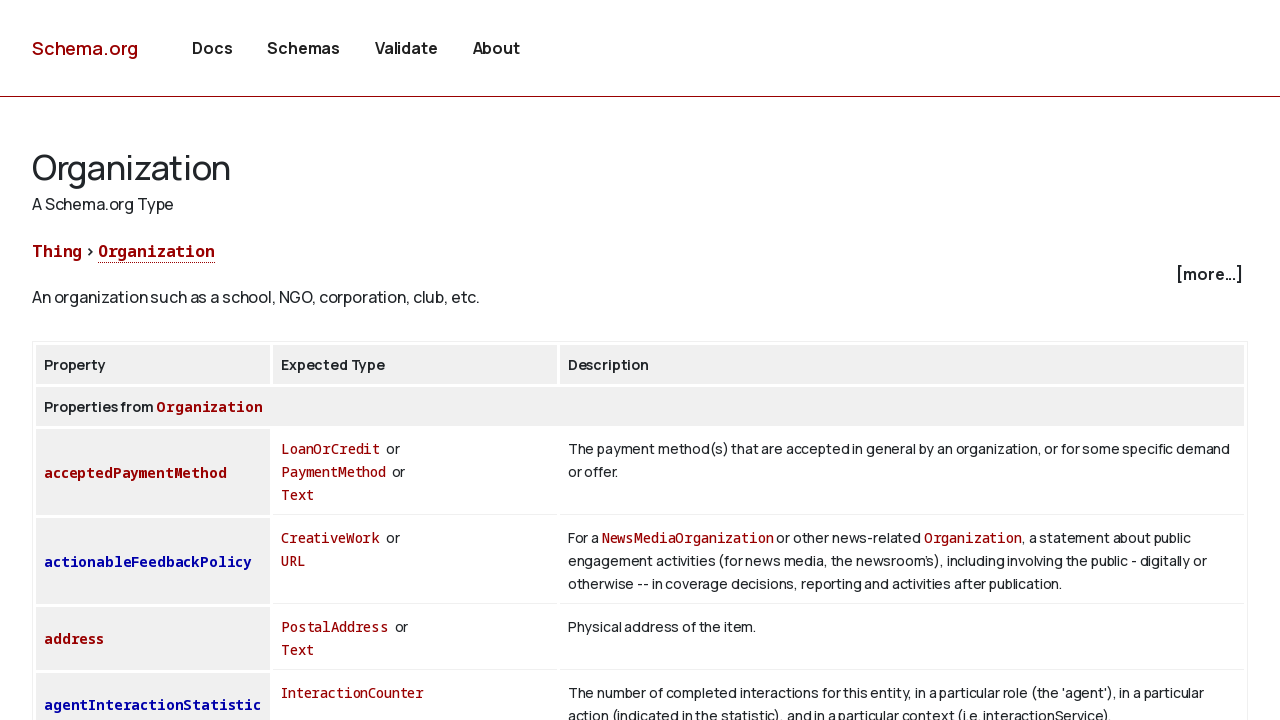

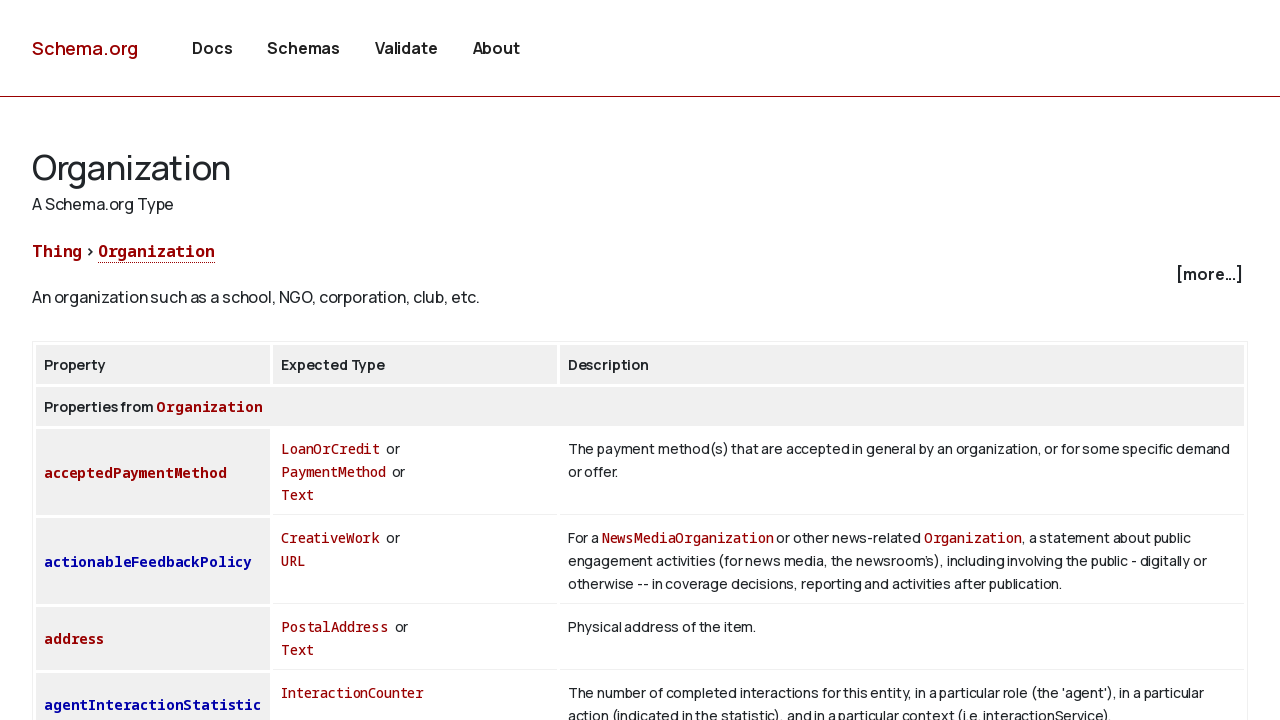